Navigates to GitHub homepage and verifies the page loads by checking the title is present

Starting URL: https://github.com

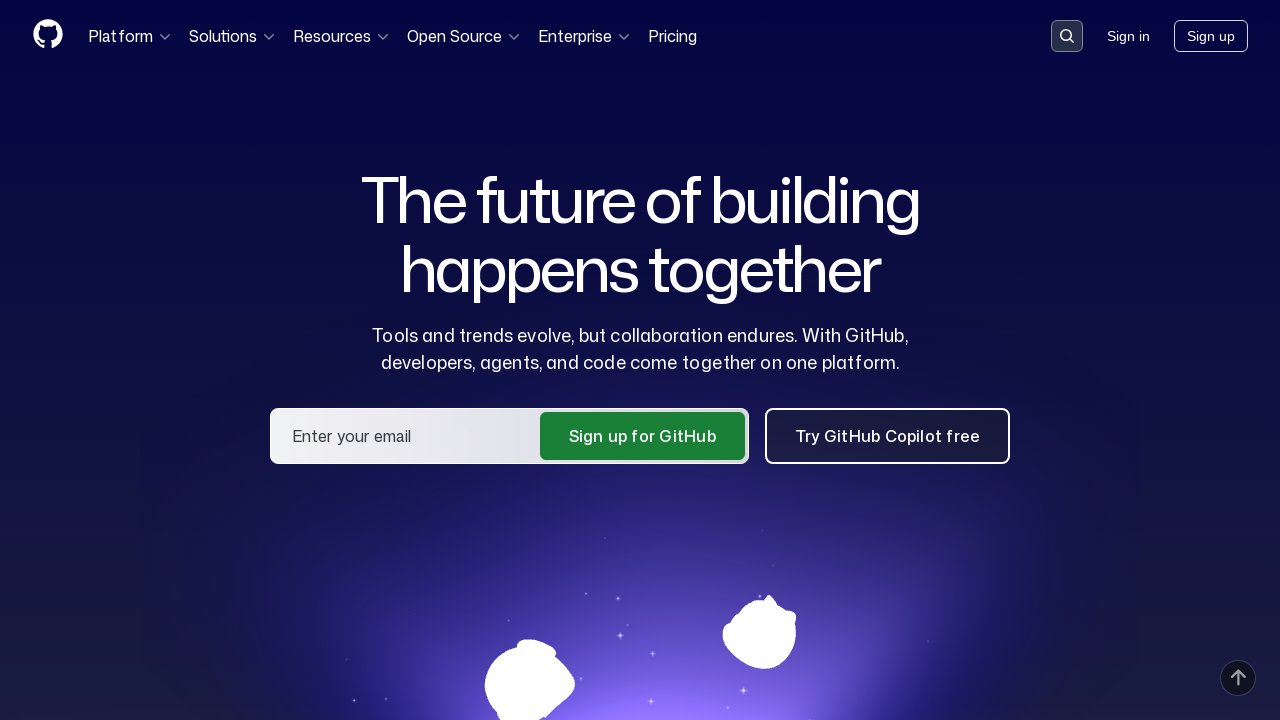

Navigated to GitHub homepage
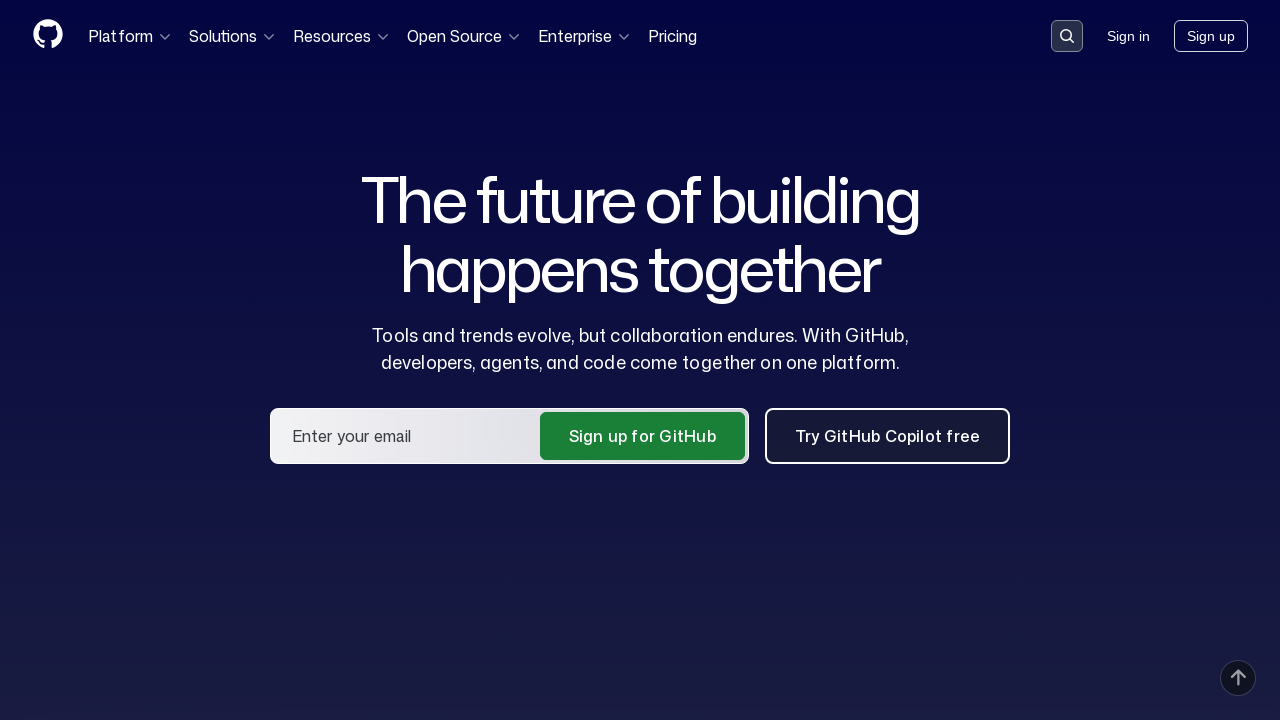

Page fully loaded (domcontentloaded state reached)
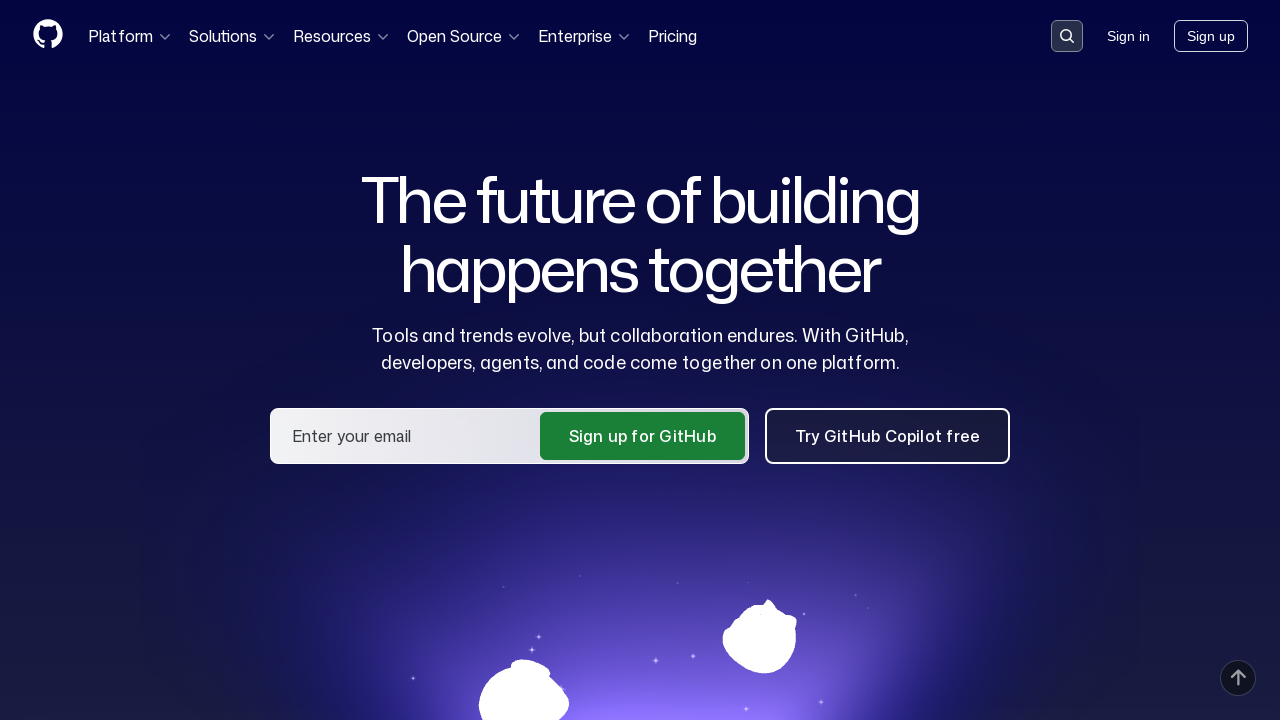

Verified page title contains 'GitHub'
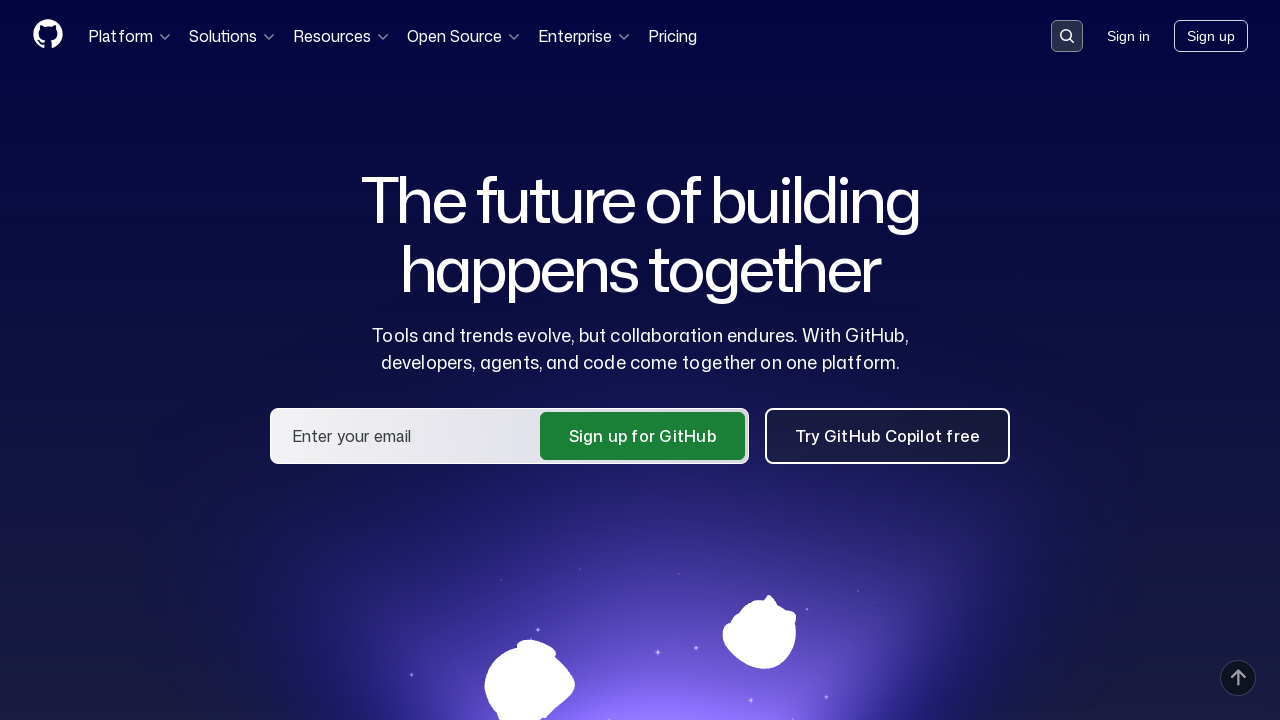

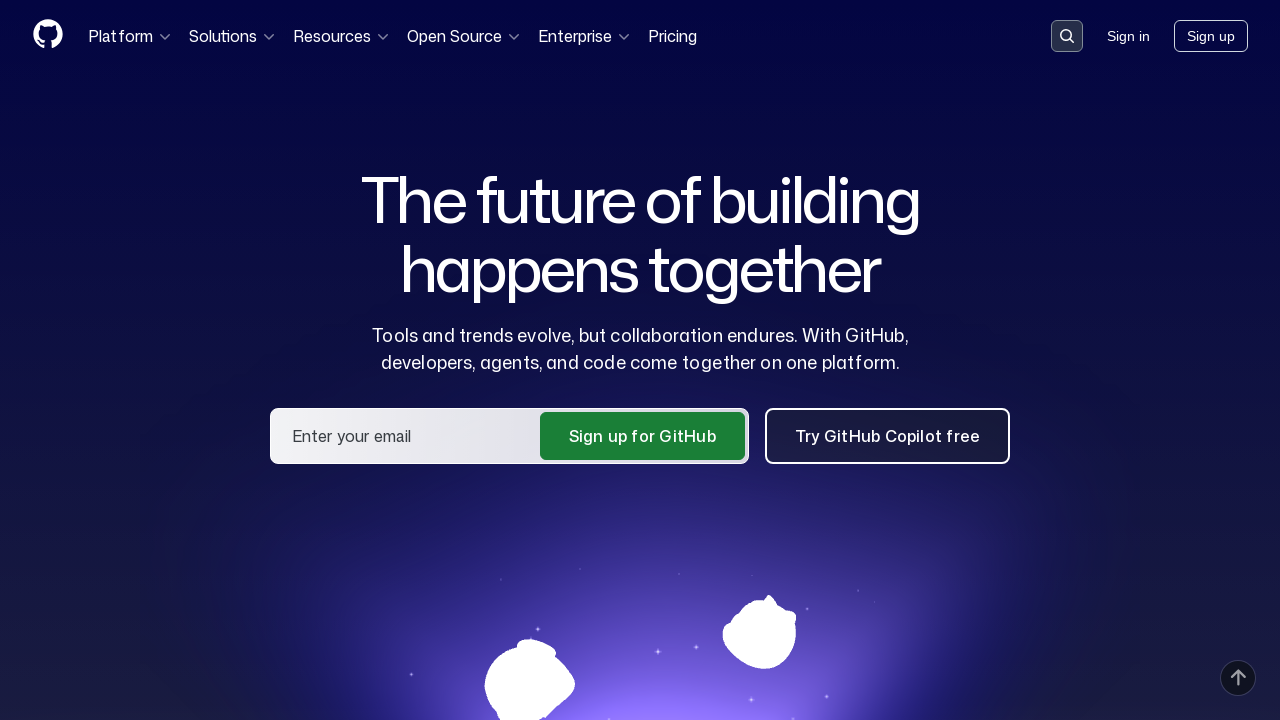